Tests navigation to various online banking sections before login, verifying that each section redirects to the login page

Starting URL: http://zero.webappsecurity.com/index.html

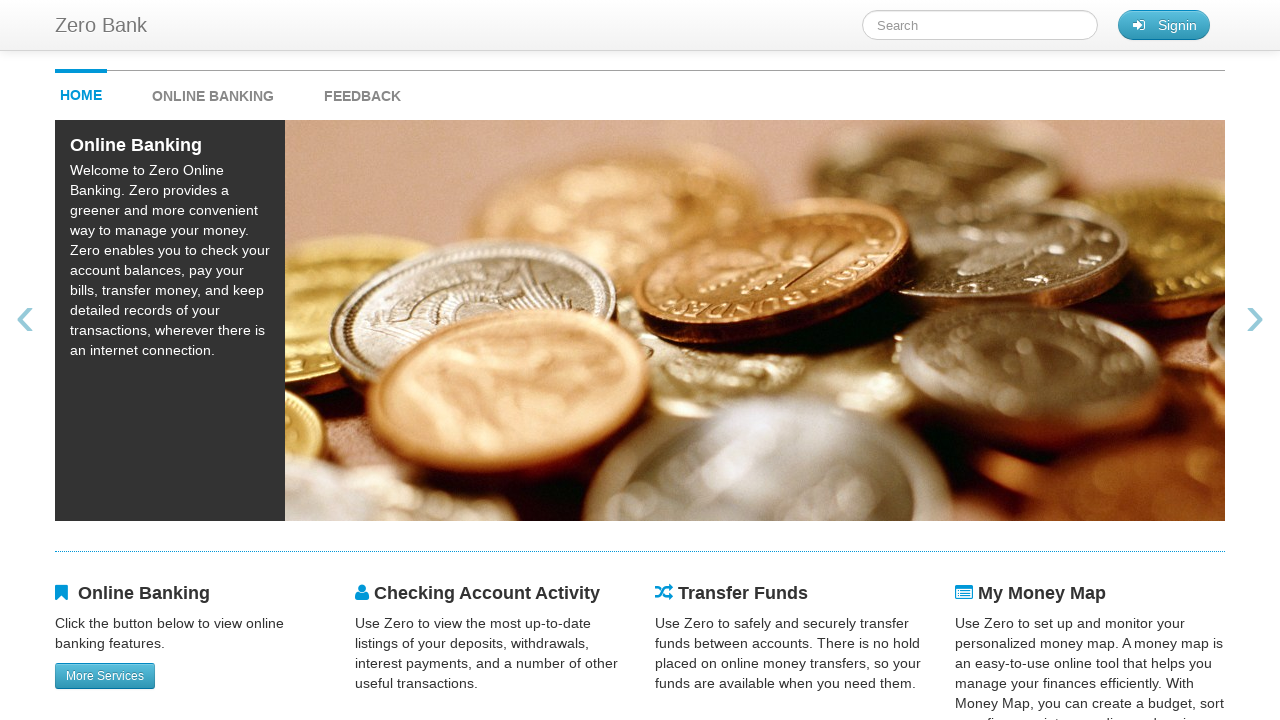

Clicked on Online Banking link at (213, 96) on xpath=//strong[contains(text(),'Online Banking')]
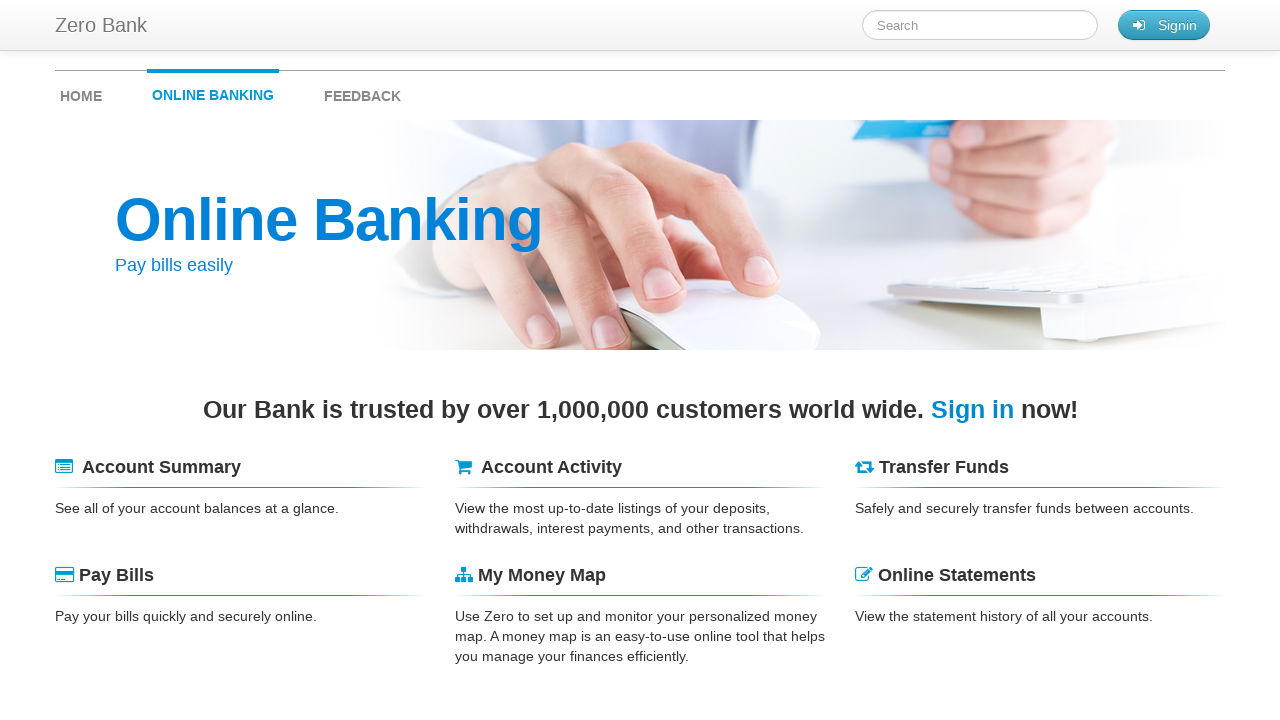

Clicked on Account Summary section at (162, 467) on //span[contains(text(),'Account Summary')]
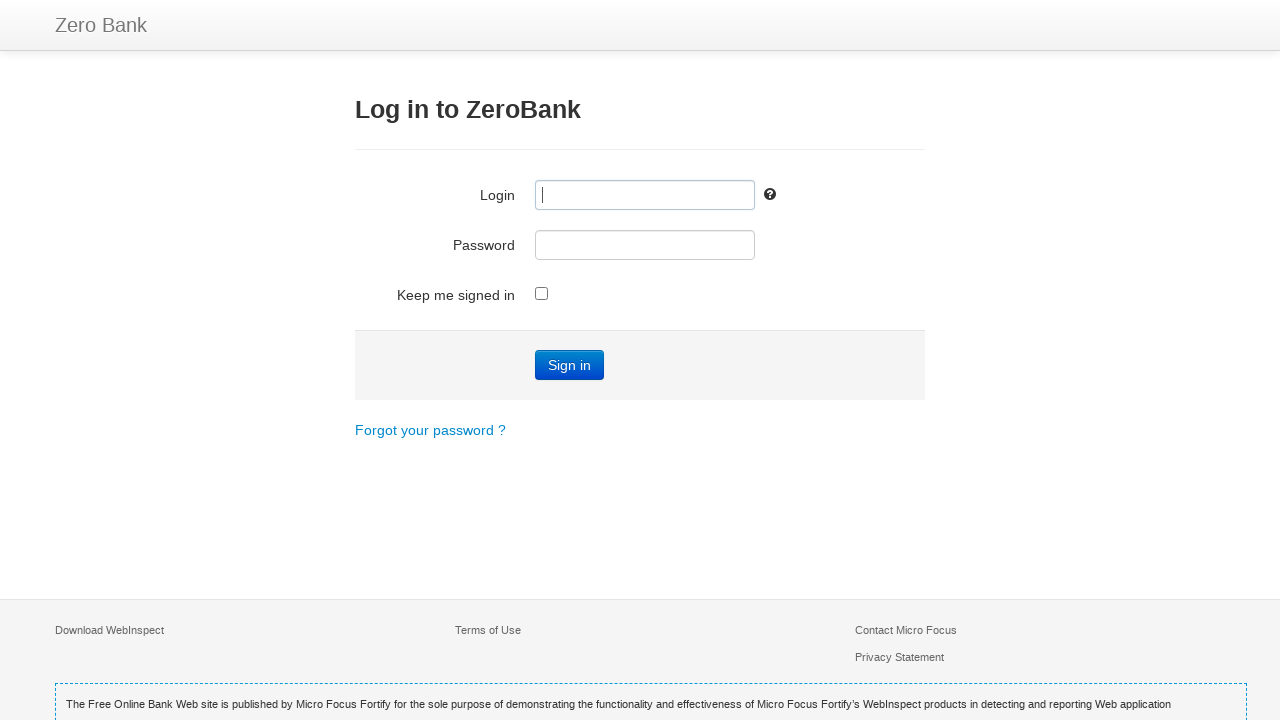

Verified page load for Account Summary section redirect to login
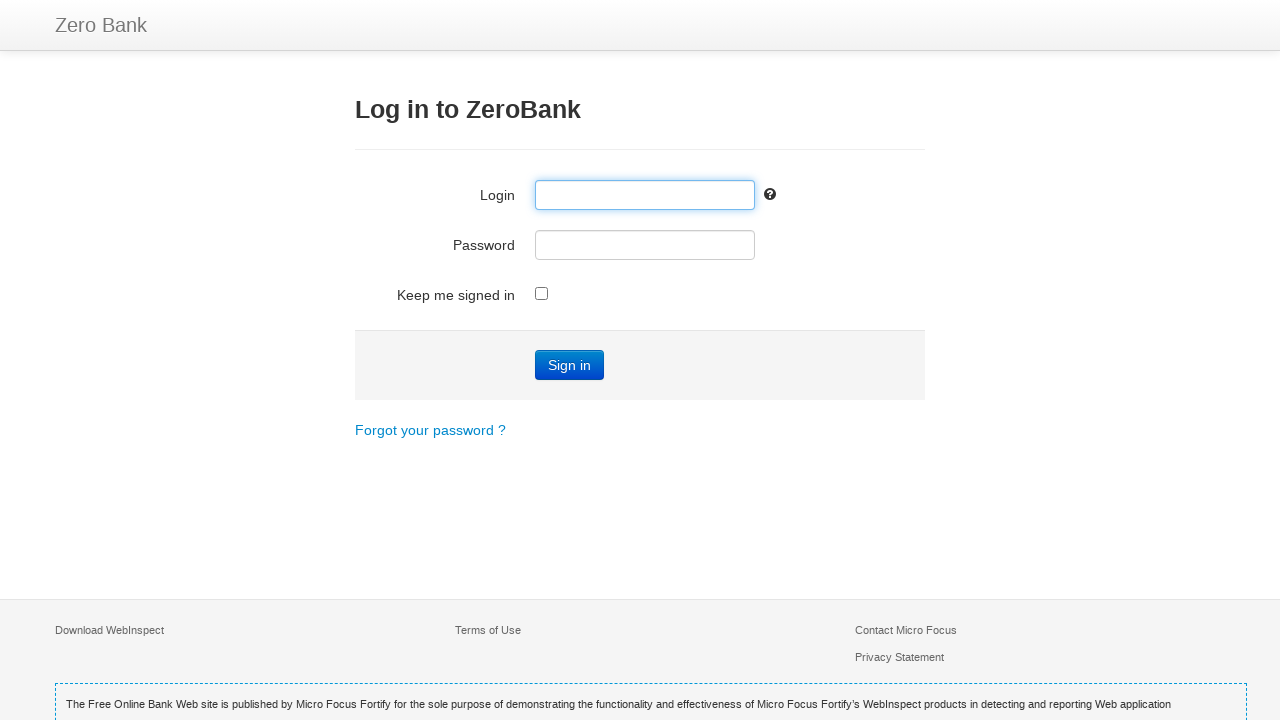

Navigated back from Account Summary section
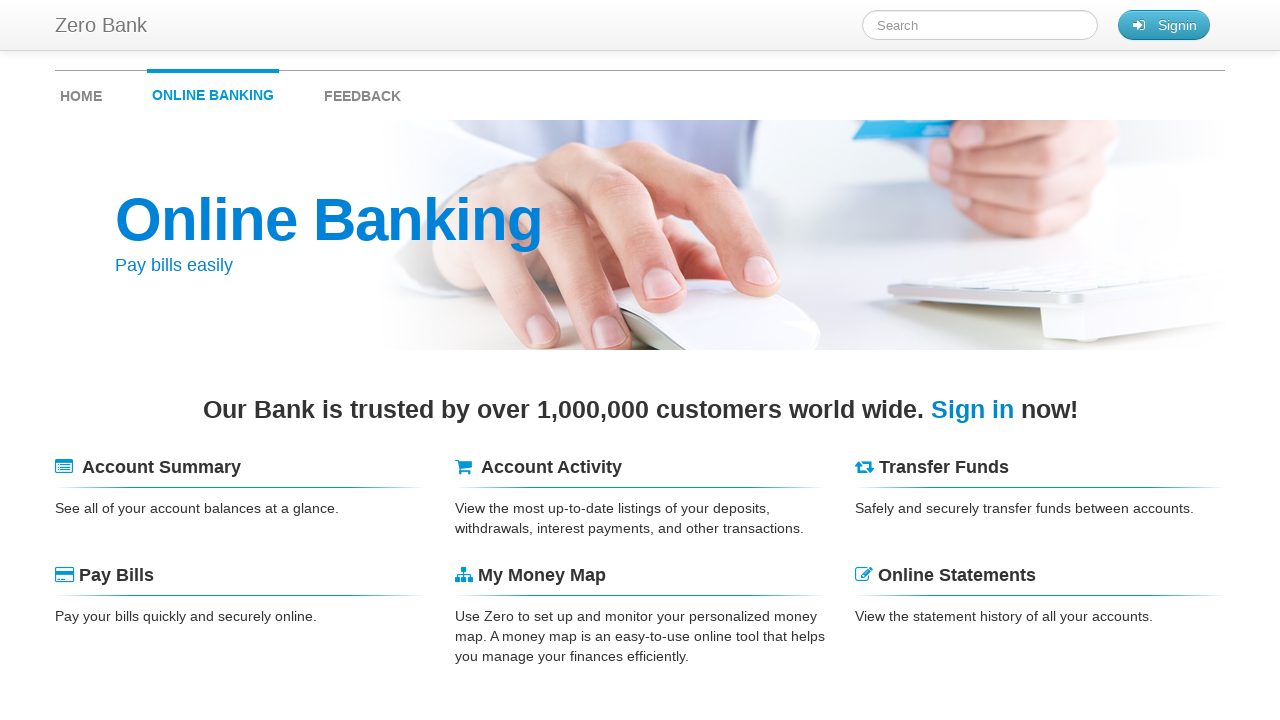

Clicked on Account Activity section at (552, 467) on //span[contains(text(),'Account Activity')]
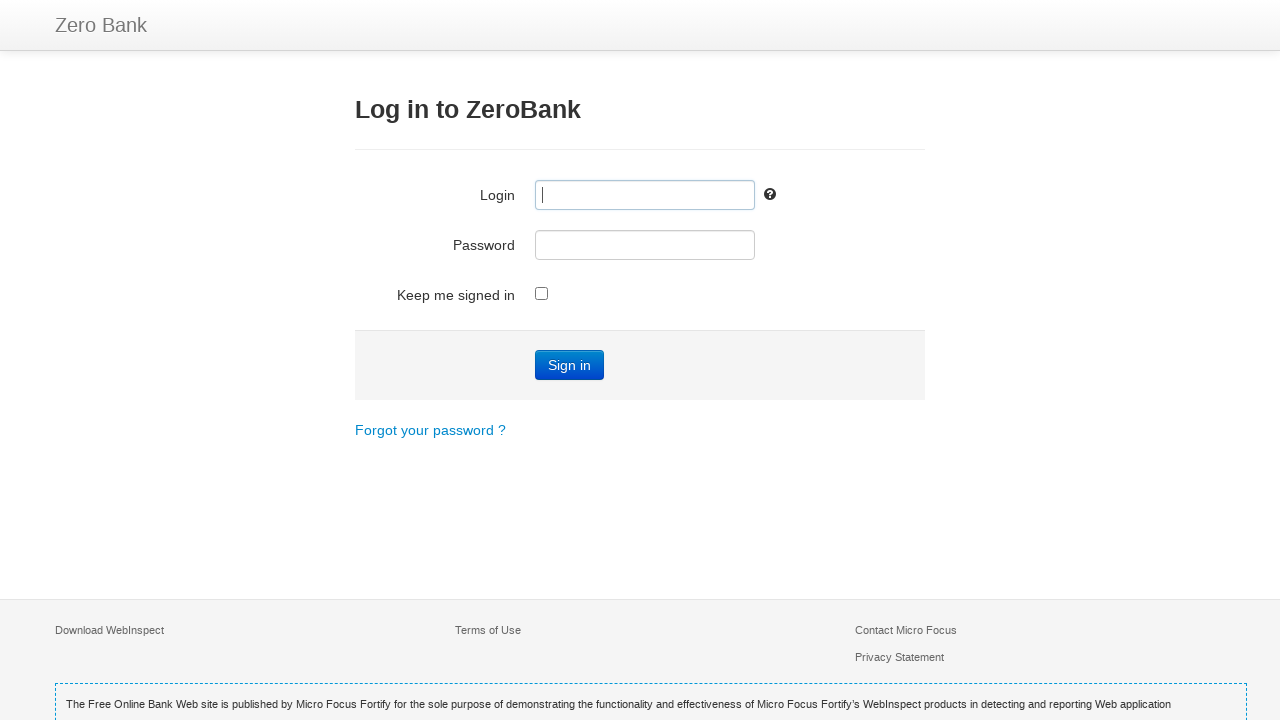

Verified page load for Account Activity section redirect to login
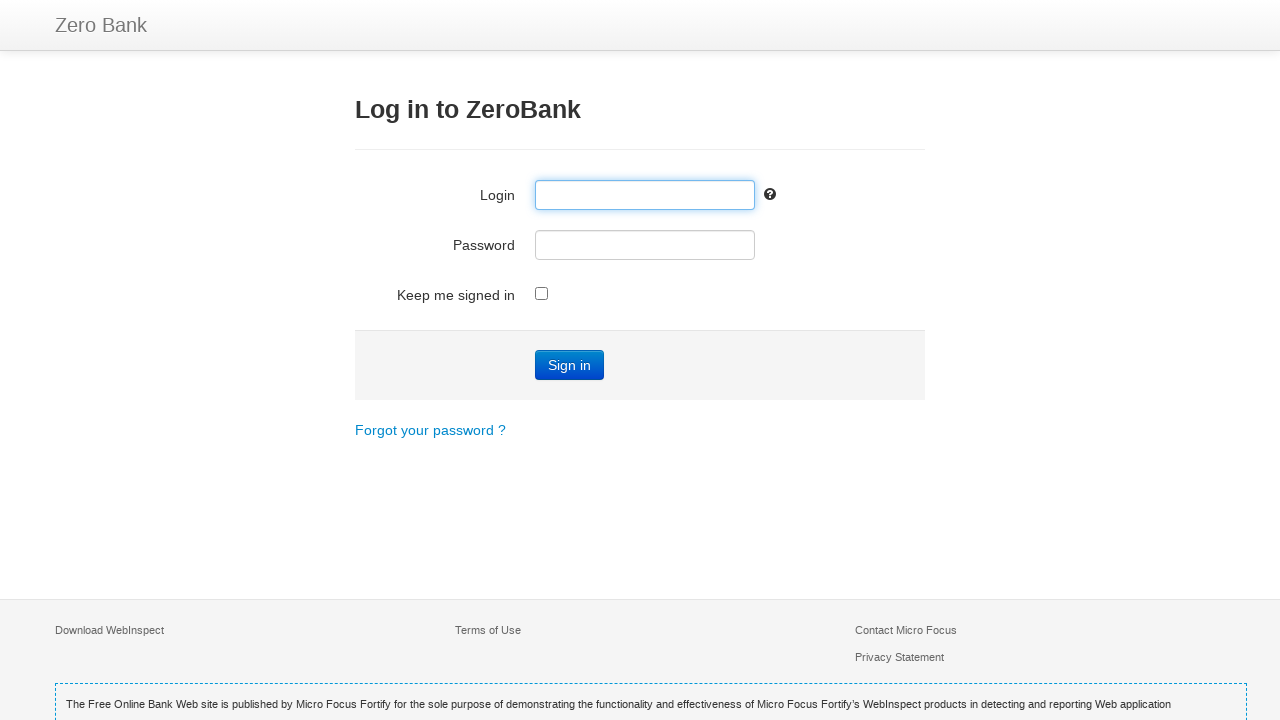

Navigated back from Account Activity section
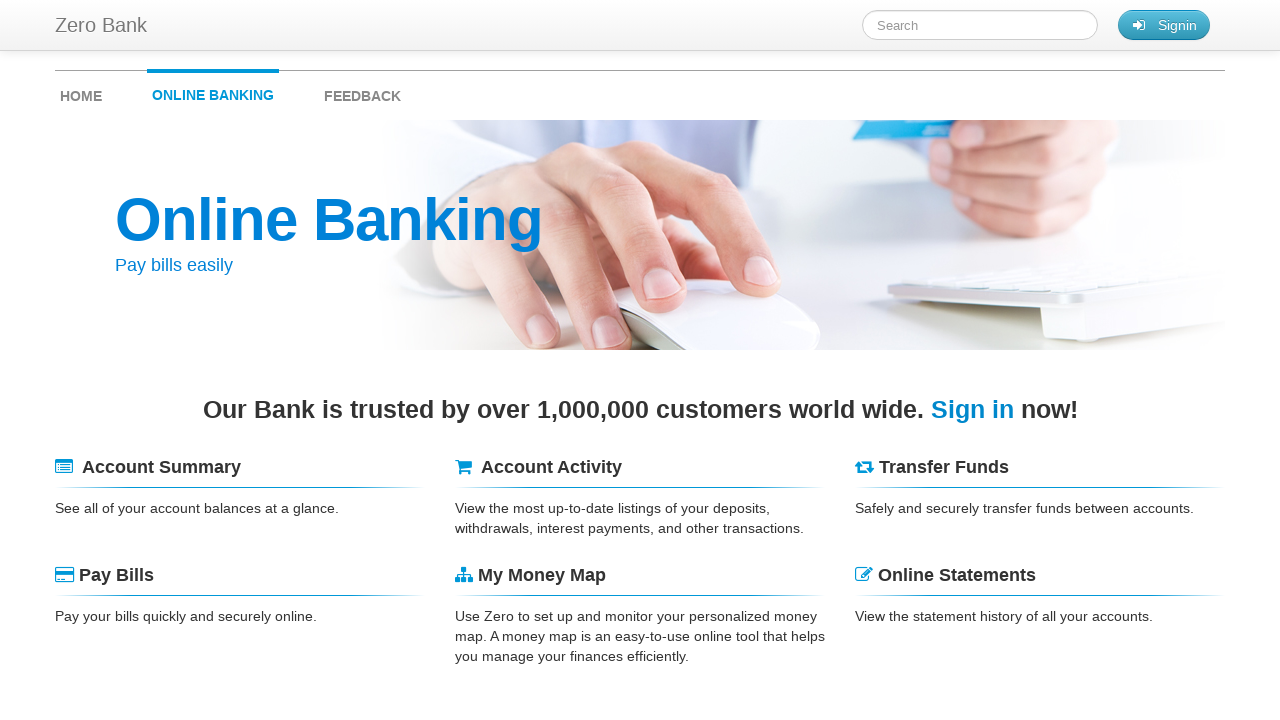

Clicked on Transfer Funds section at (944, 467) on //span[contains(text(),'Transfer Funds')]
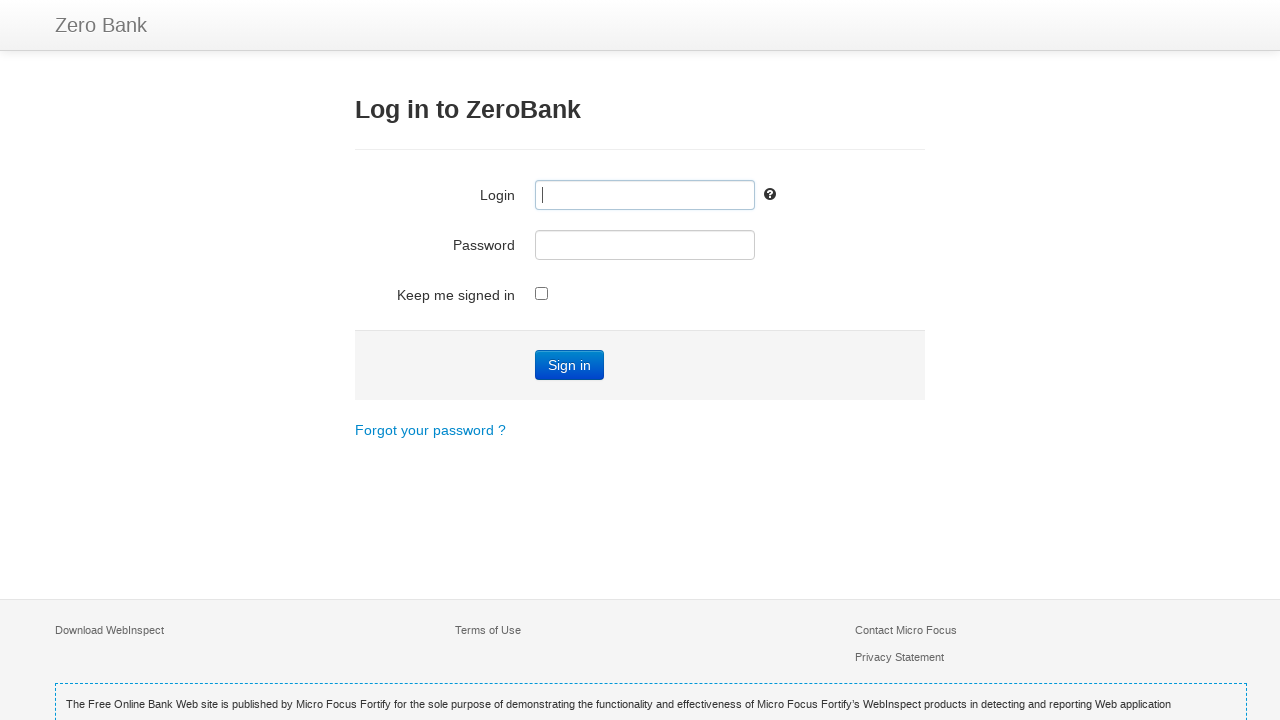

Verified page load for Transfer Funds section redirect to login
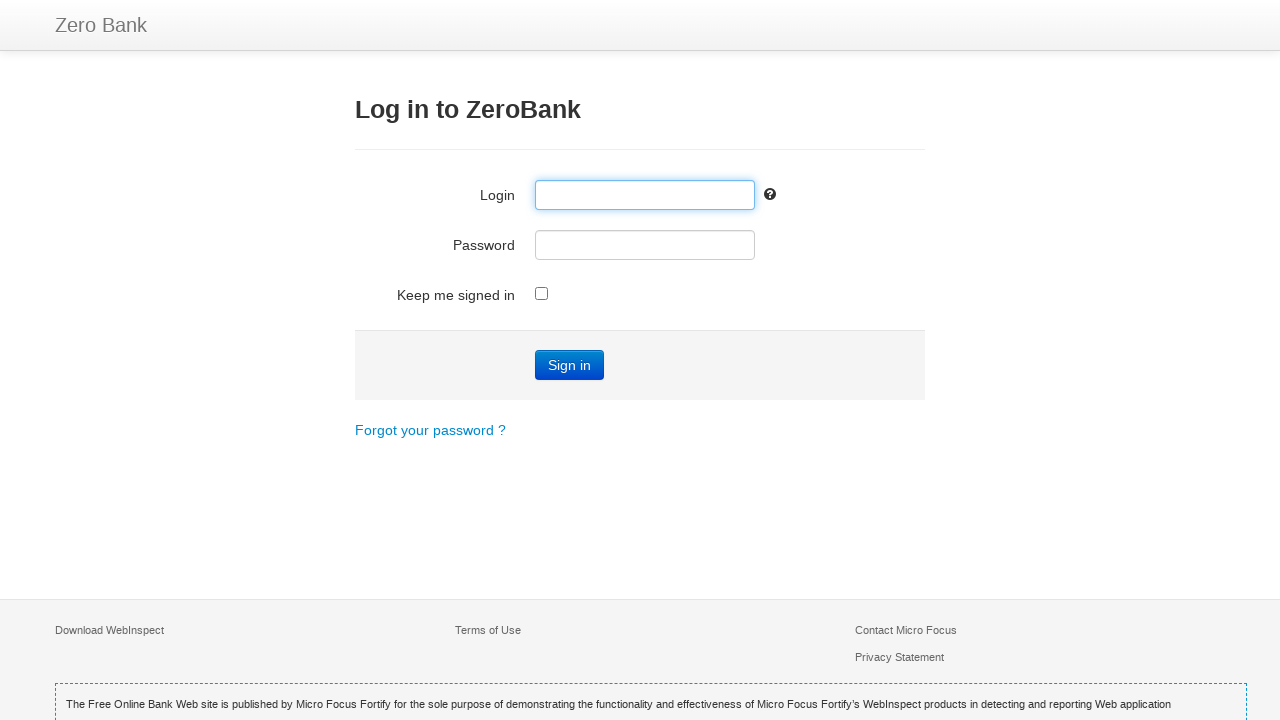

Navigated back from Transfer Funds section
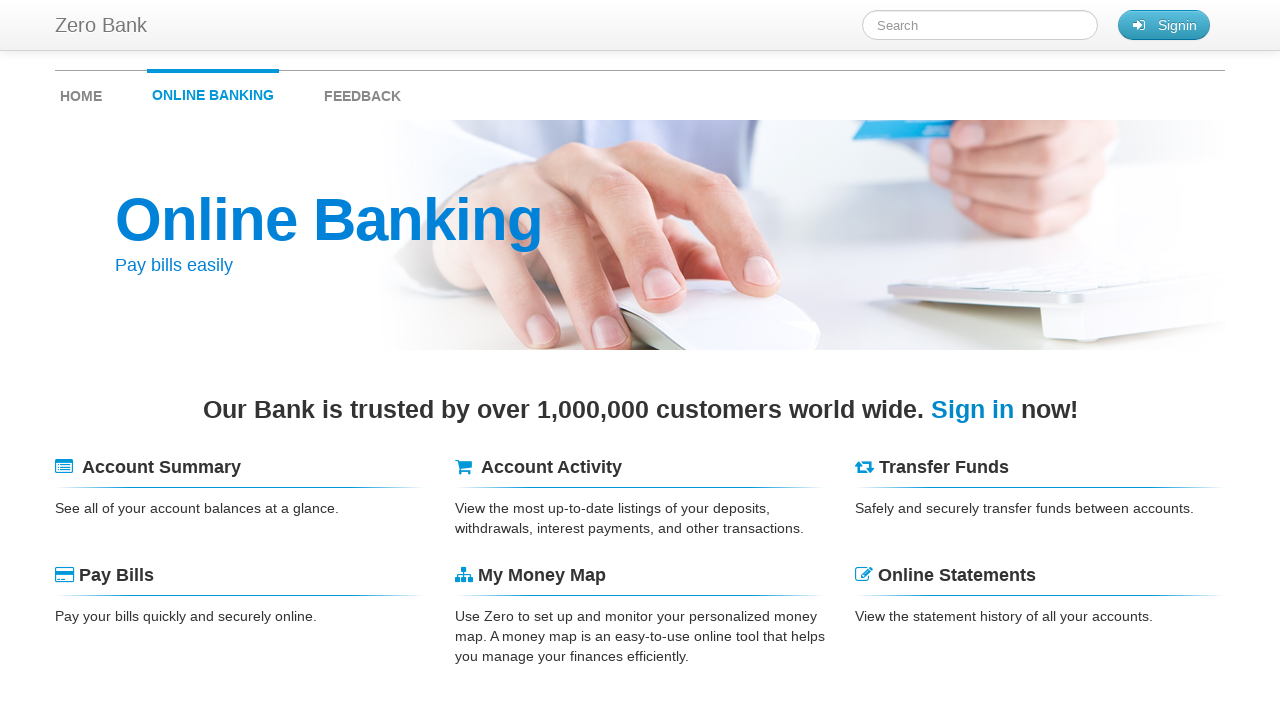

Clicked on Pay Bills section at (116, 575) on //span[contains(text(),'Pay Bills')]
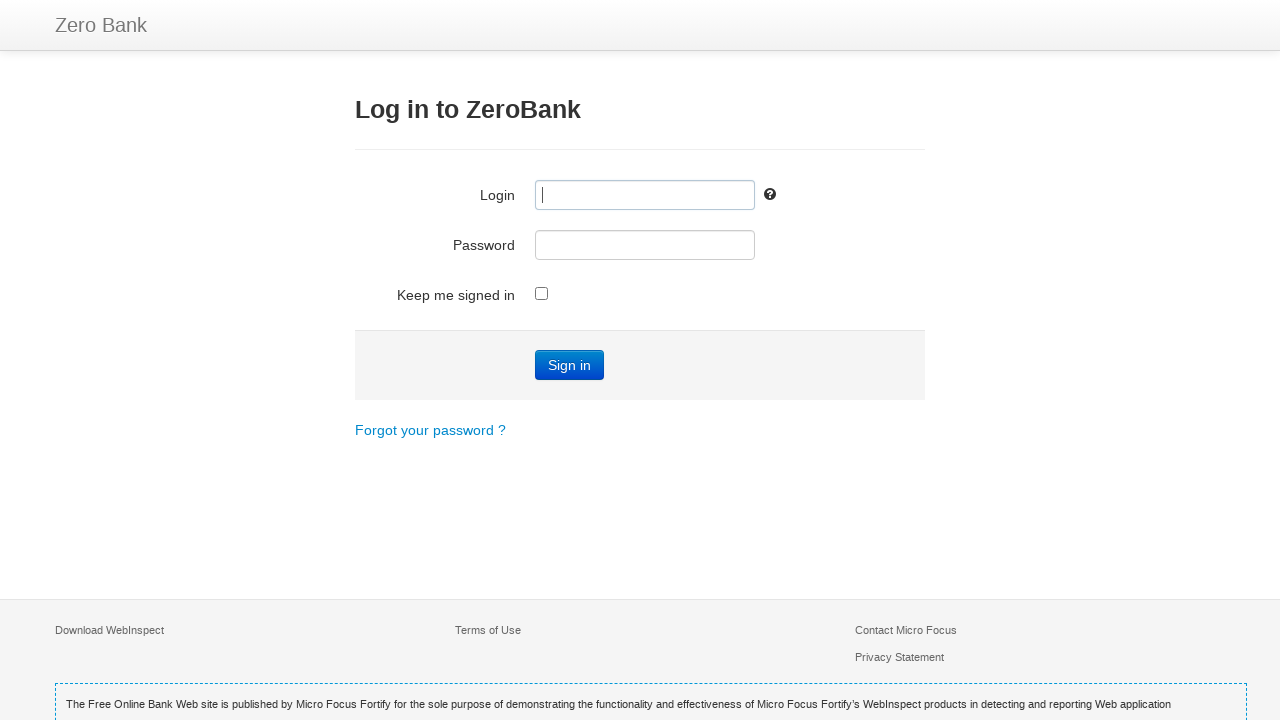

Verified page load for Pay Bills section redirect to login
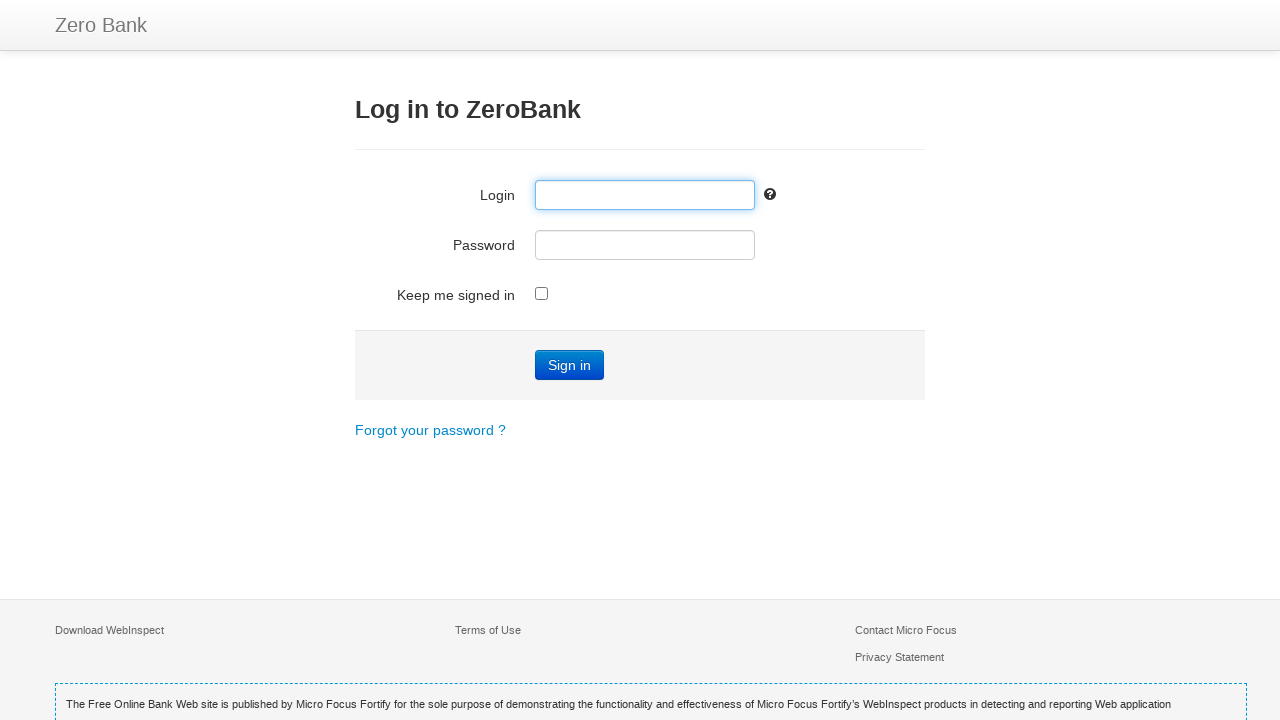

Navigated back from Pay Bills section
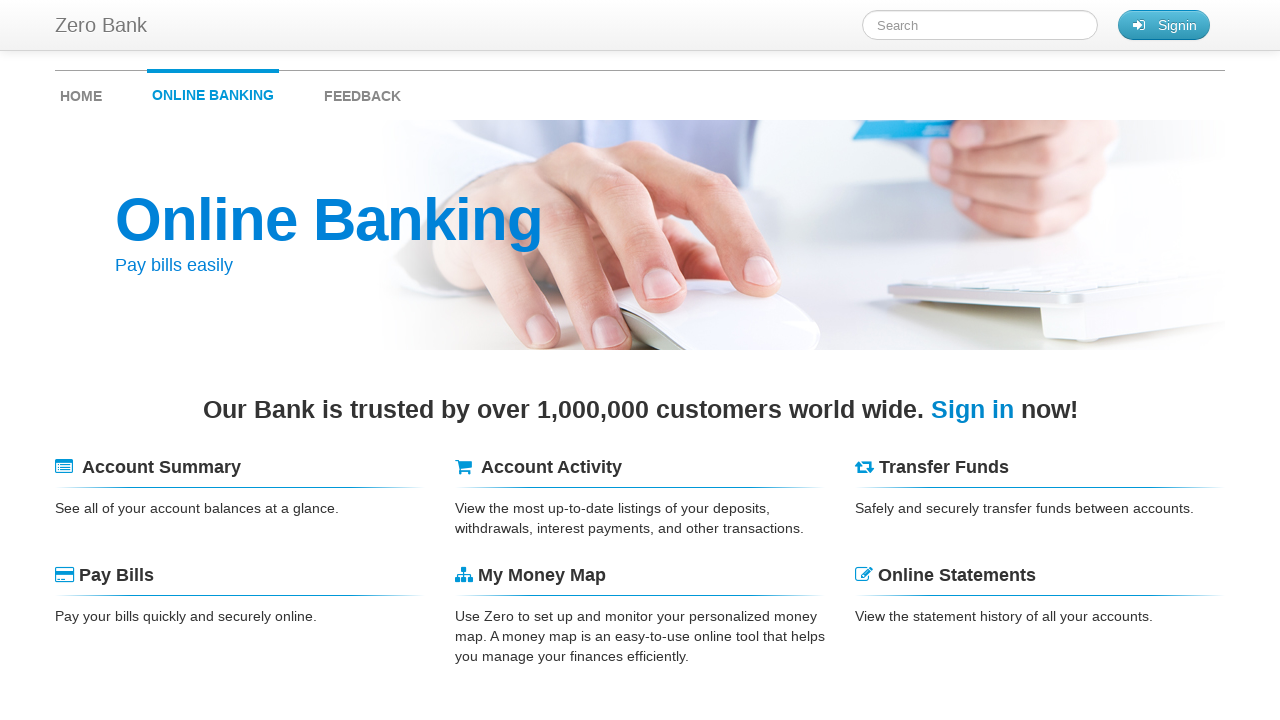

Clicked on My Money Map section at (542, 575) on //span[contains(text(),'My Money Map')]
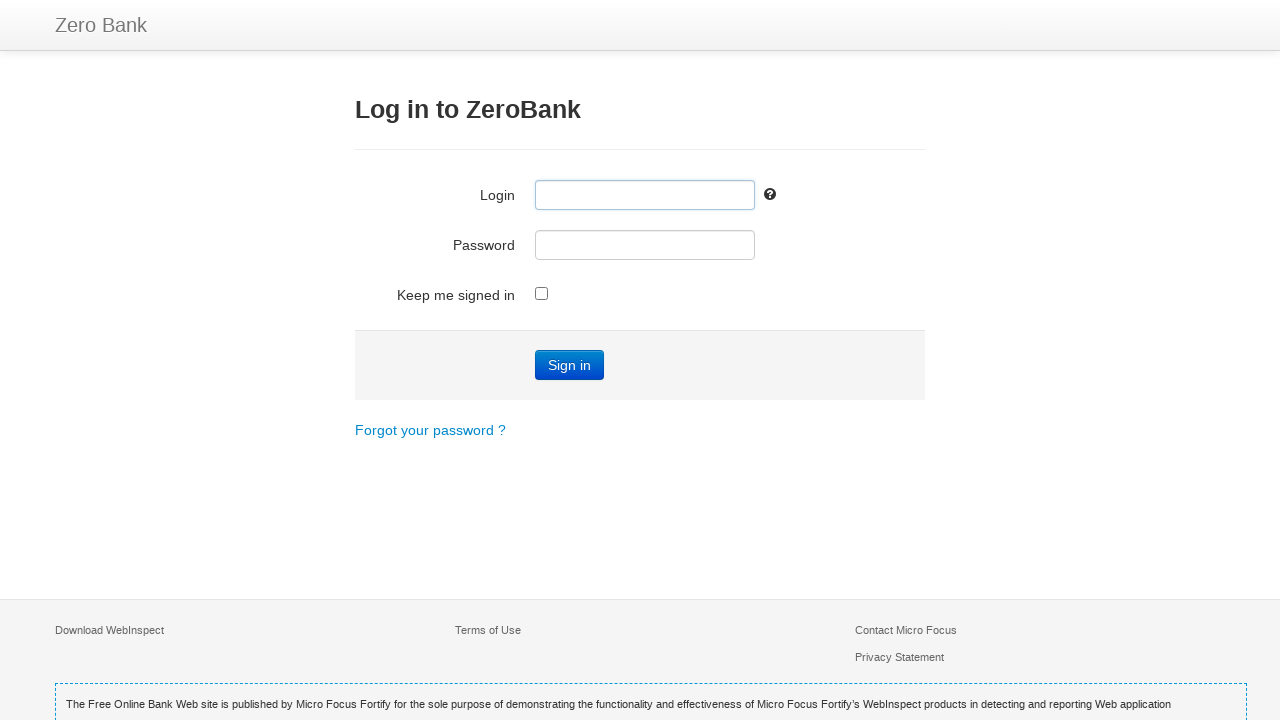

Verified page load for My Money Map section redirect to login
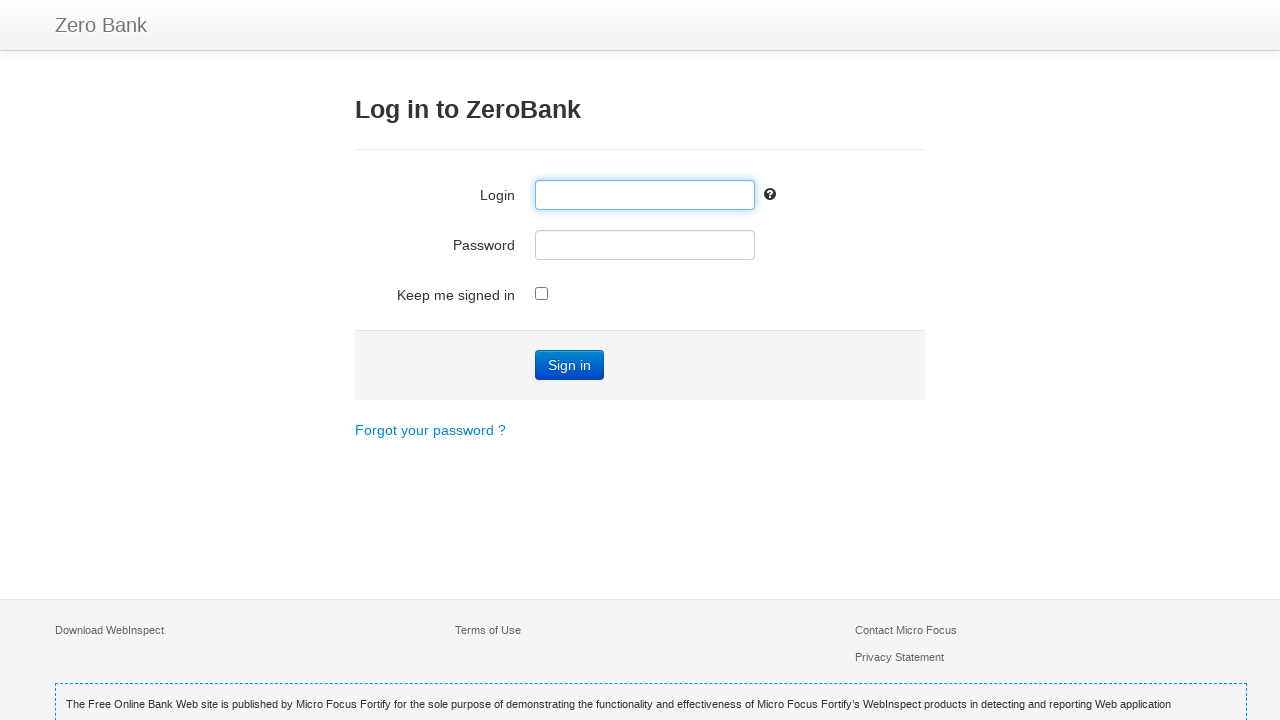

Navigated back from My Money Map section
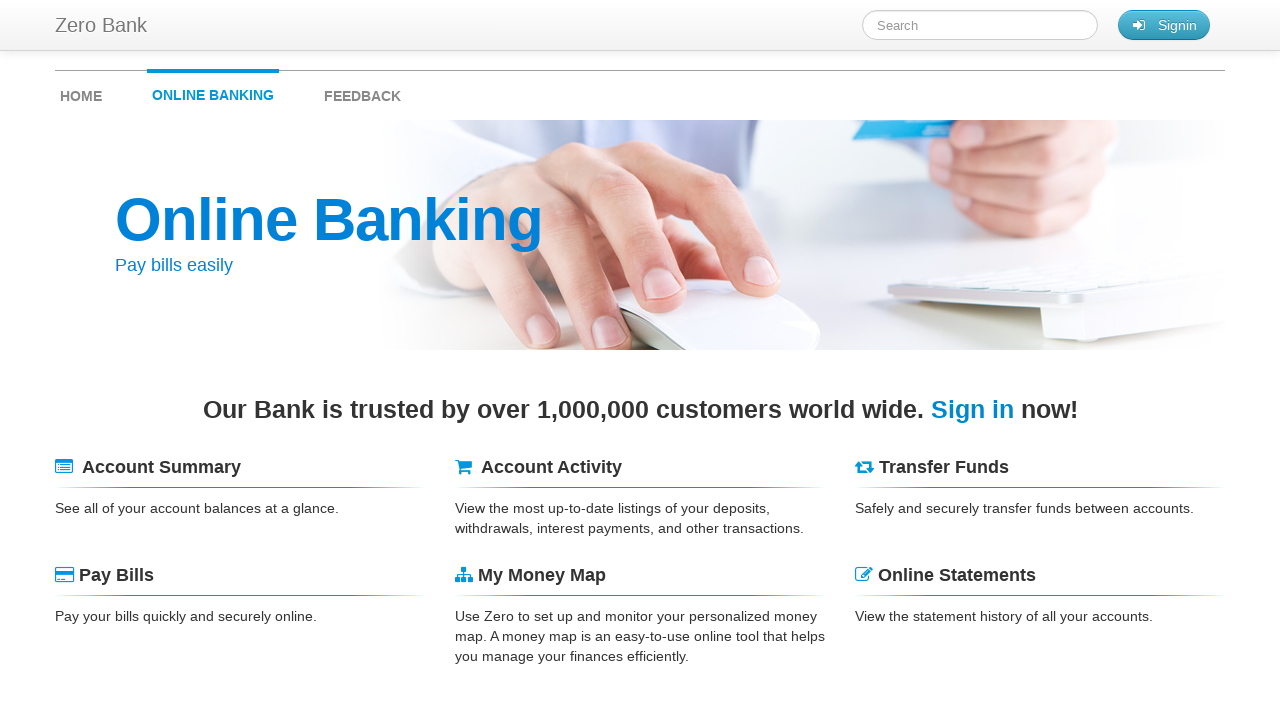

Clicked on Online Statements section at (957, 575) on //span[contains(text(),'Online Statements')]
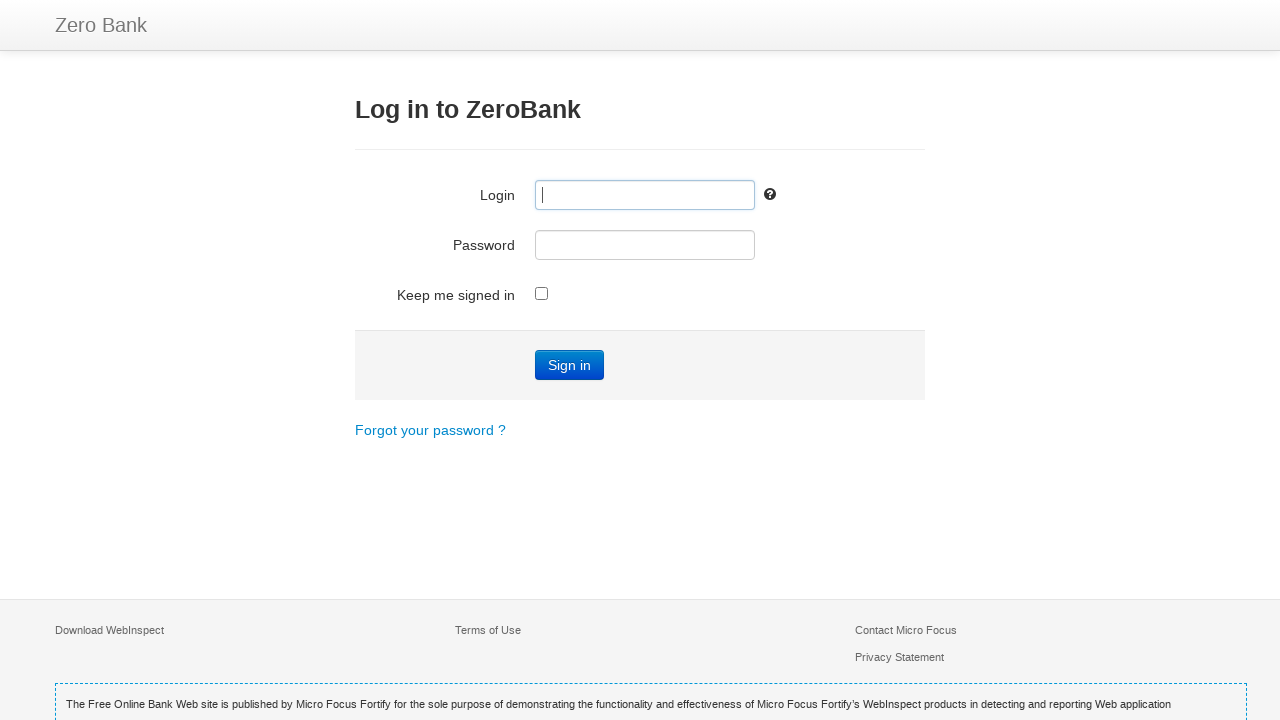

Verified page load for Online Statements section redirect to login
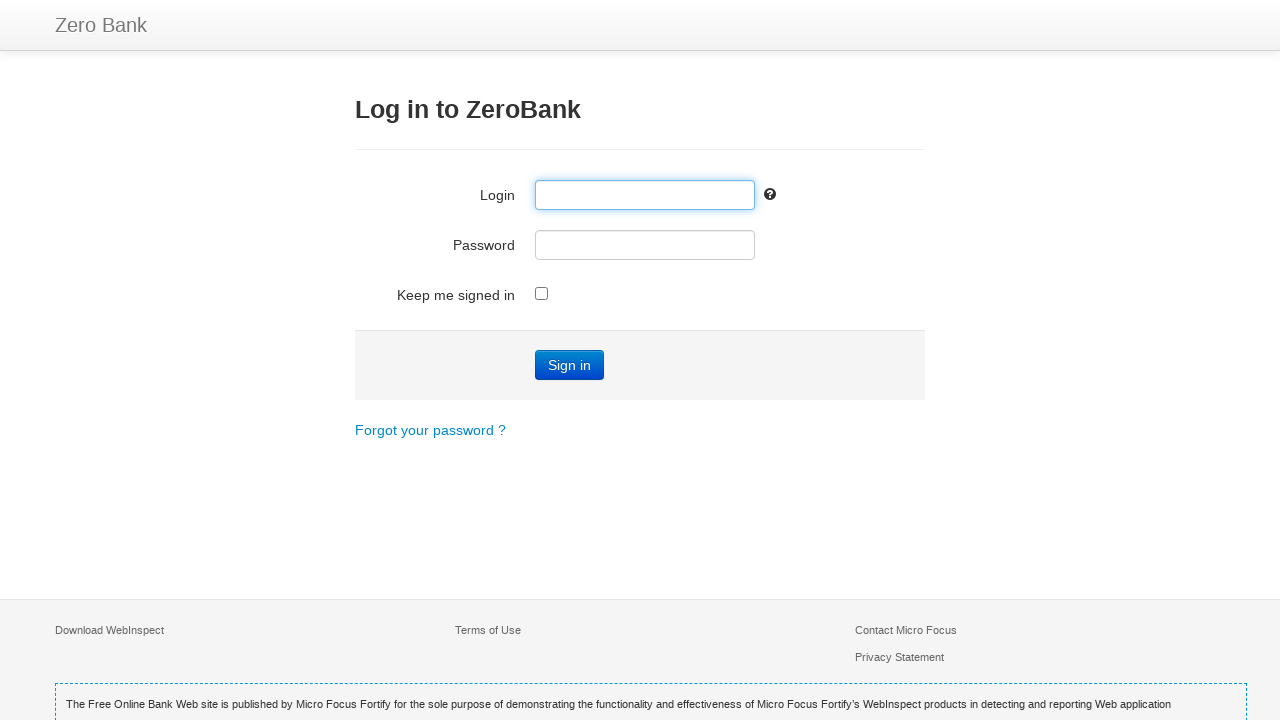

Navigated back from Online Statements section
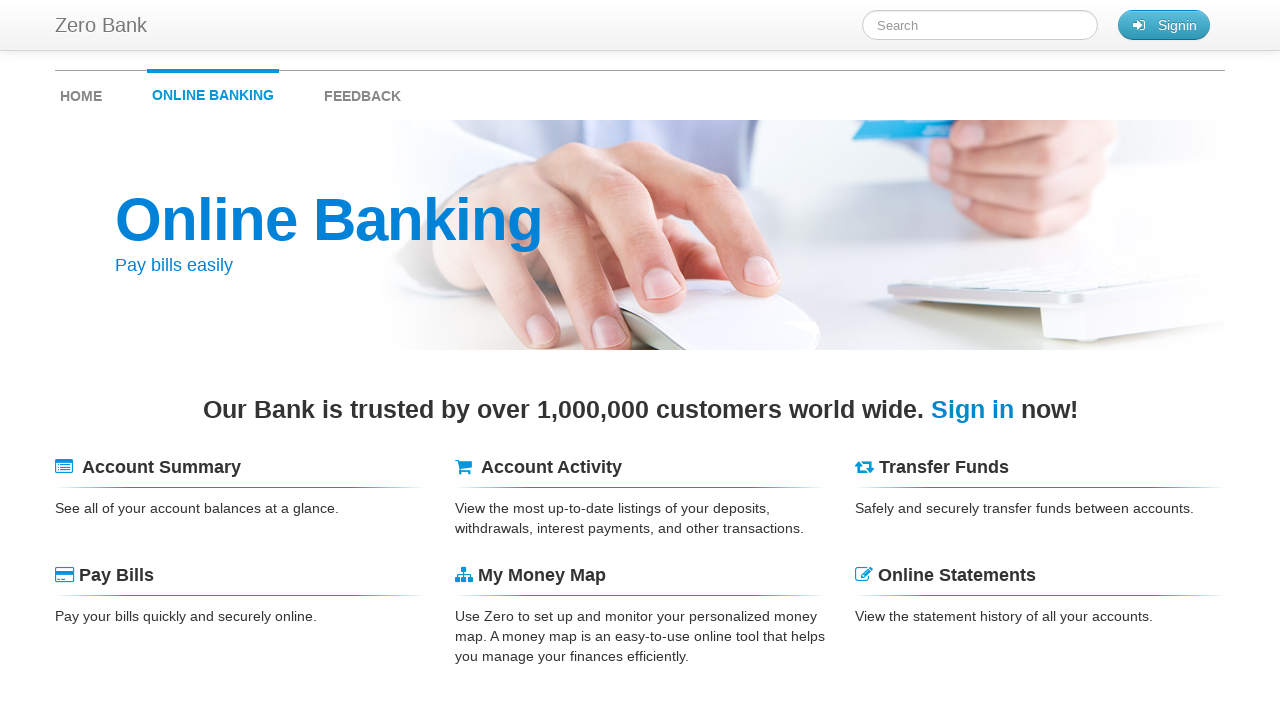

Clicked on Sign in link at (972, 410) on xpath=//a[contains(text(),'Sign in')]
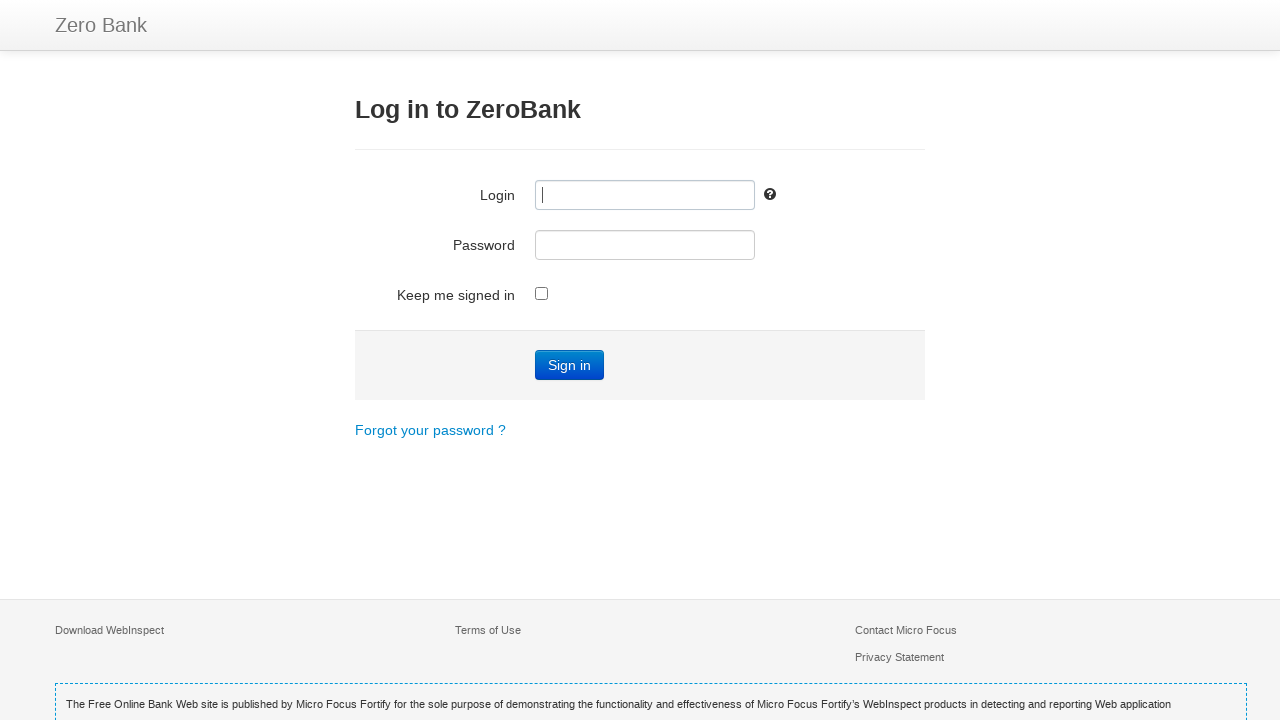

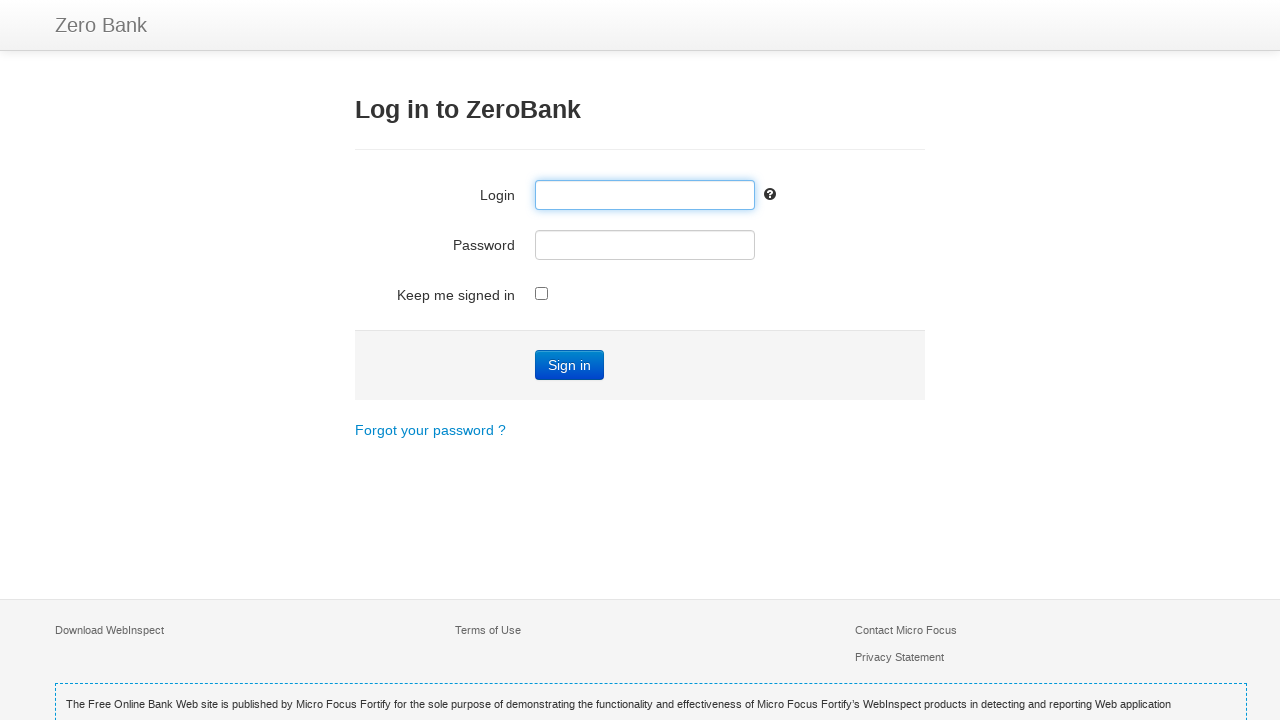